Tests form submission with email and phone filled but name empty

Starting URL: https://lm.skillbox.cc/qa_tester/module02/homework1/

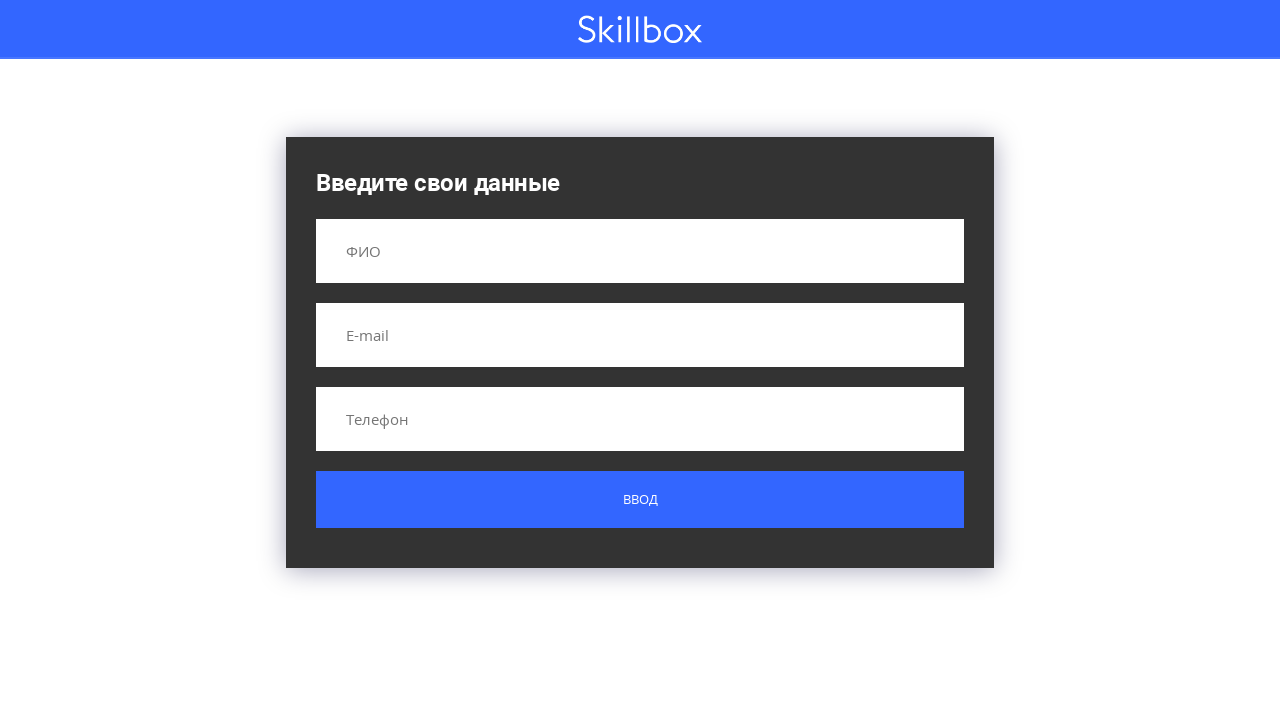

Filled email field with 'ivan@ivanov.ru' on input[name='email']
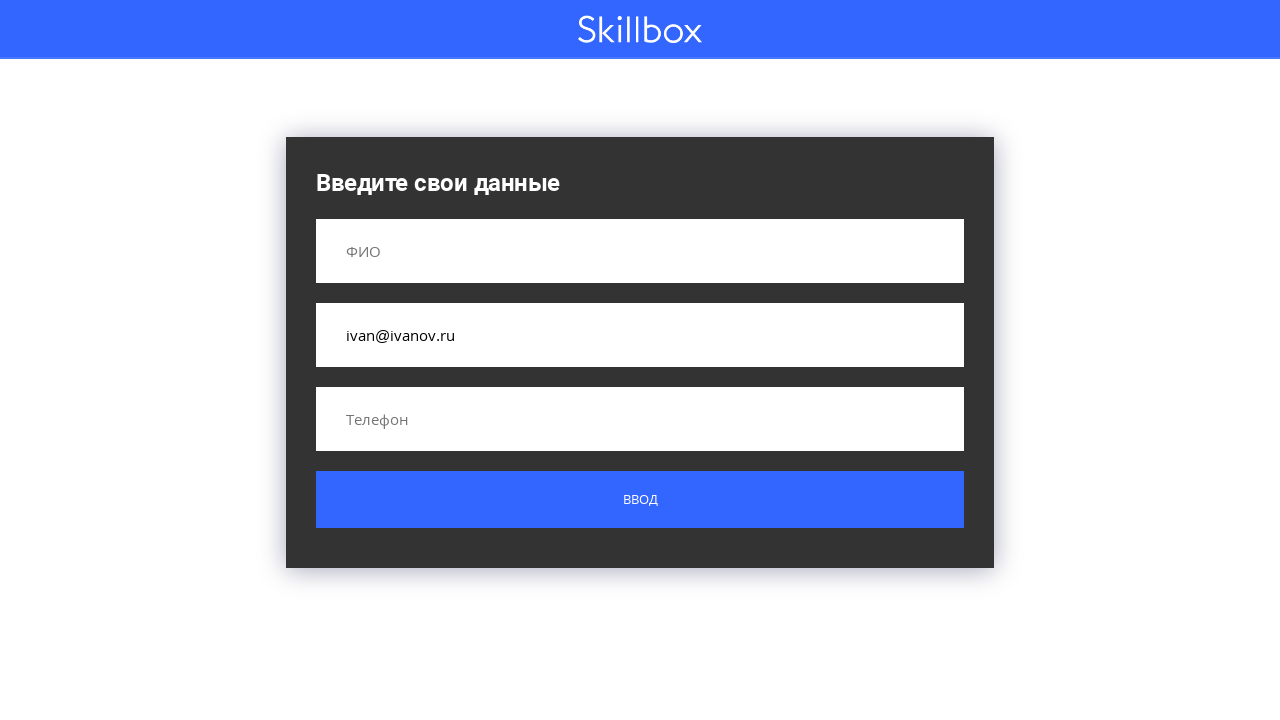

Filled phone field with '+79876543215' on input[name='phone']
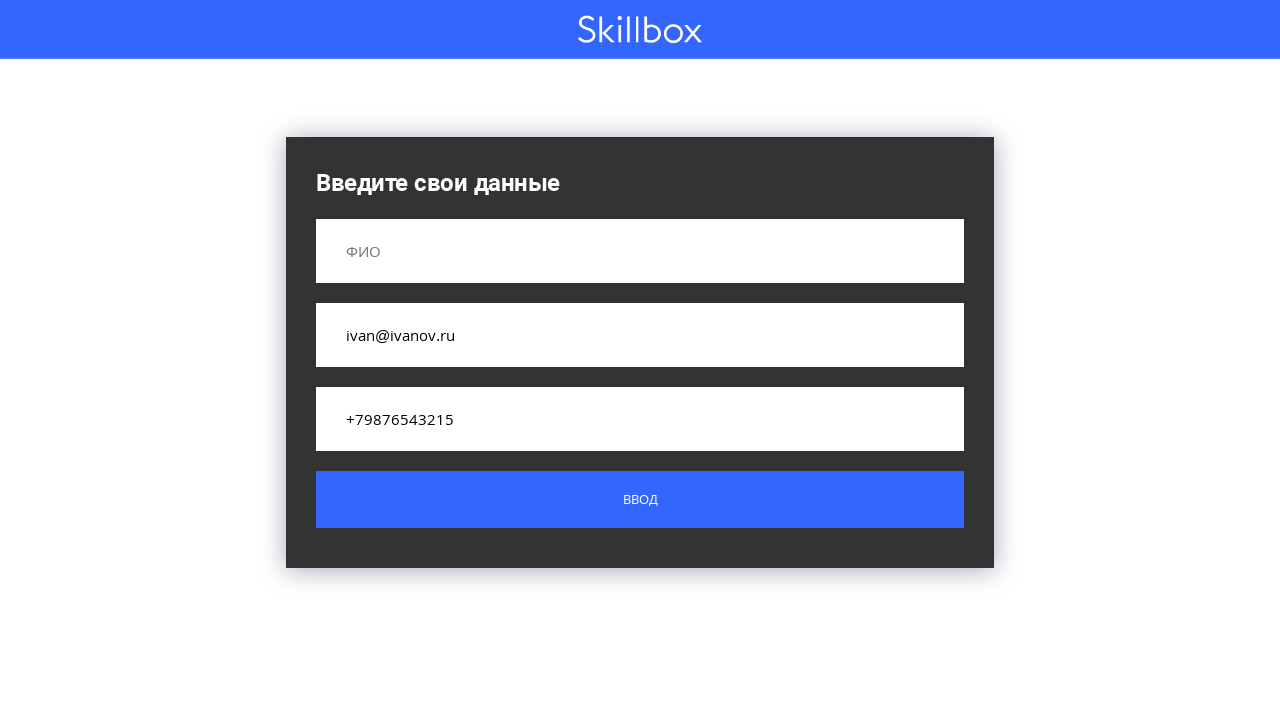

Clicked submit button to submit form with empty name field at (640, 500) on .button
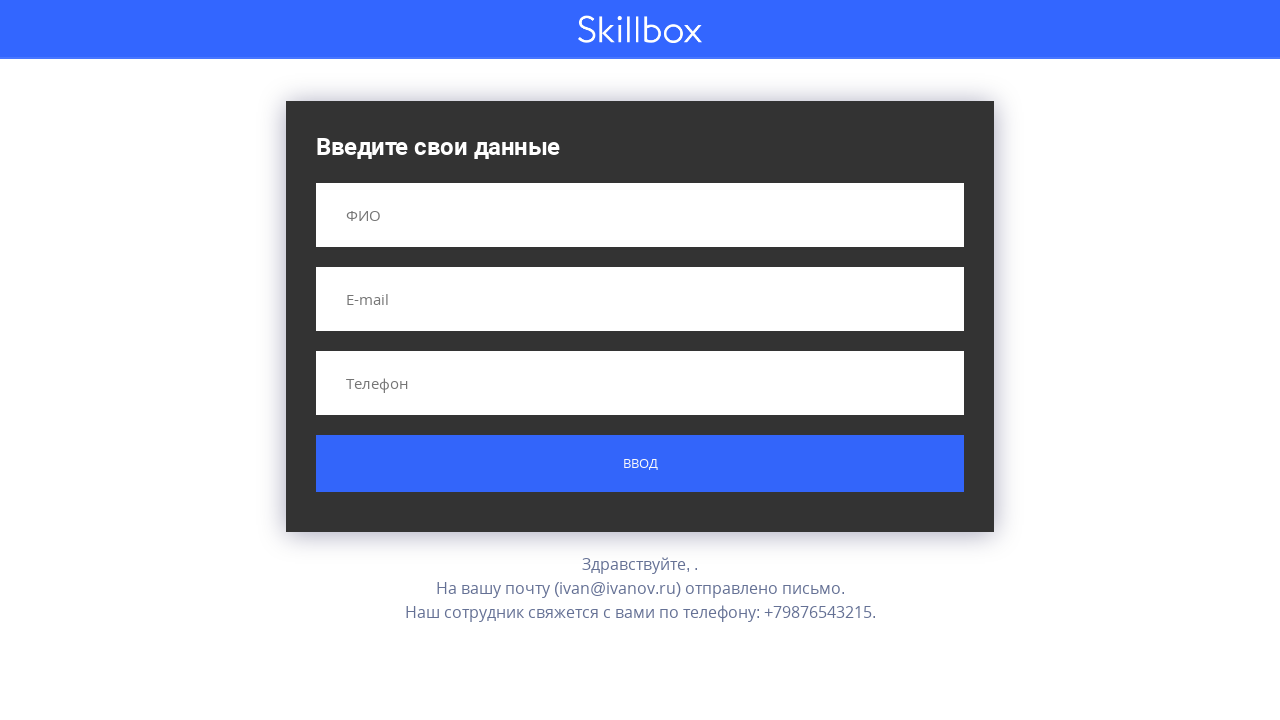

Form submission result appeared on page
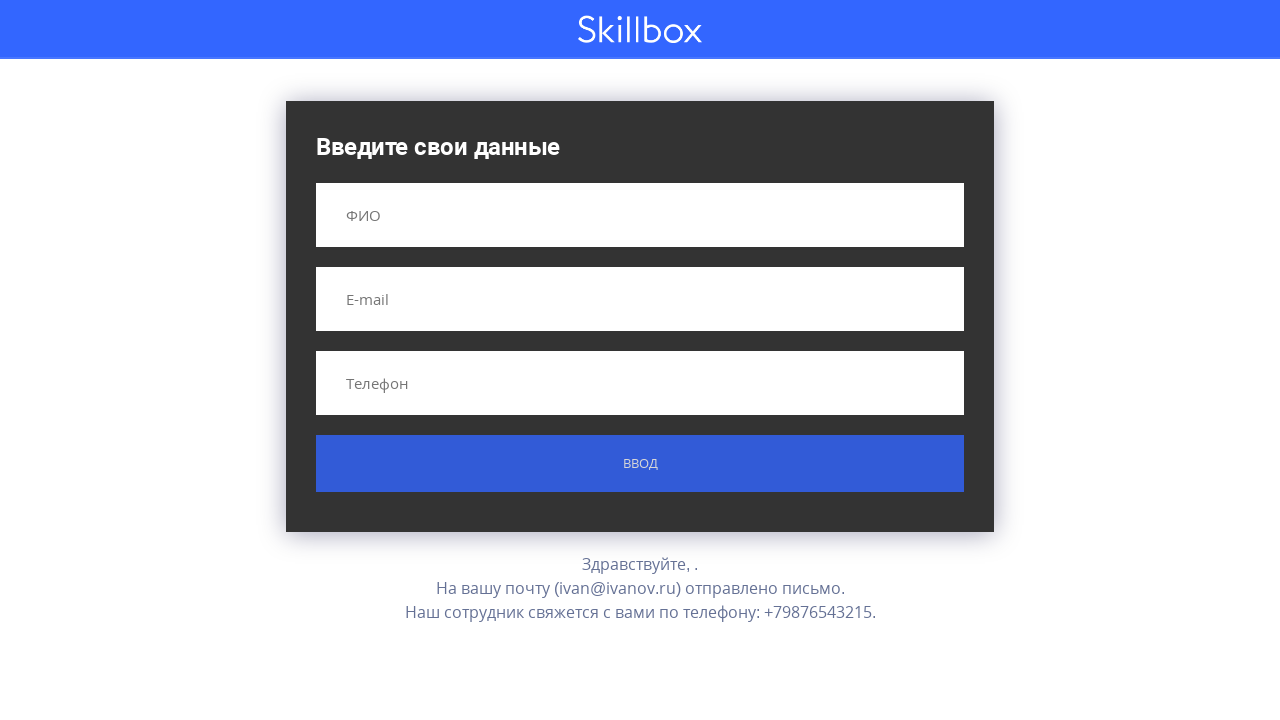

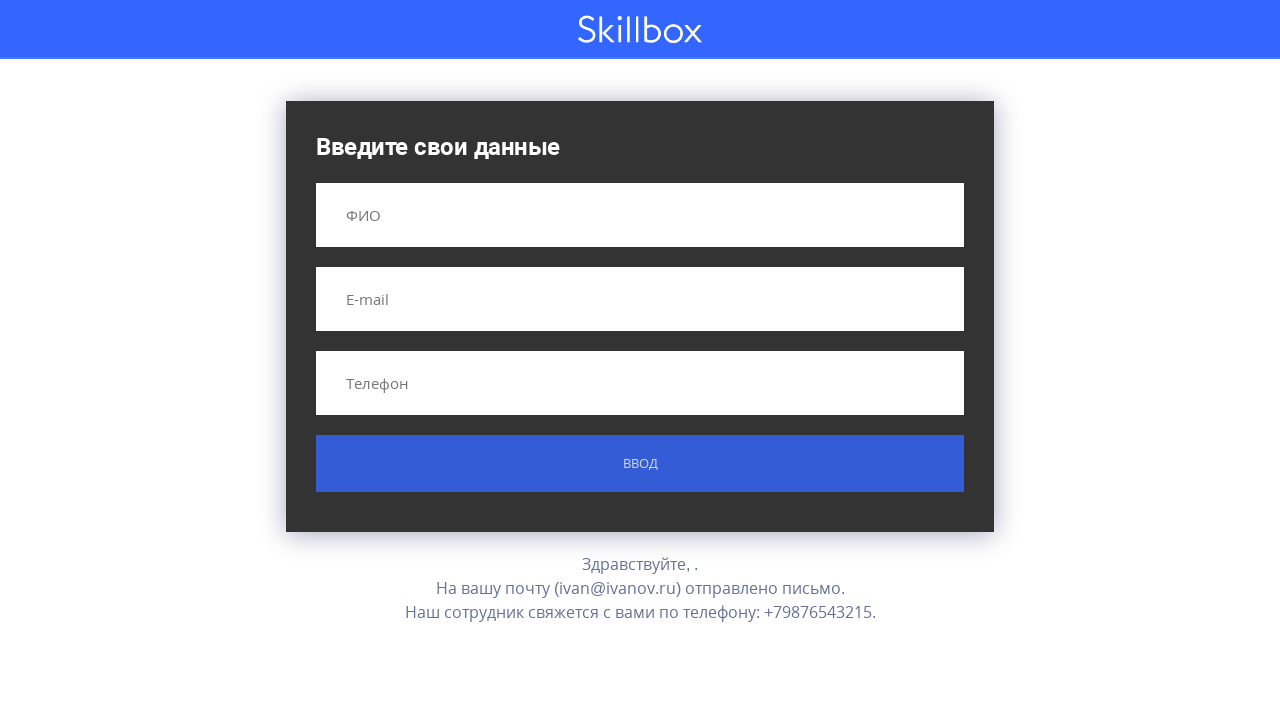